Tests JavaScript Prompt dialog by triggering it and dismissing (clicking Cancel)

Starting URL: https://the-internet.herokuapp.com/

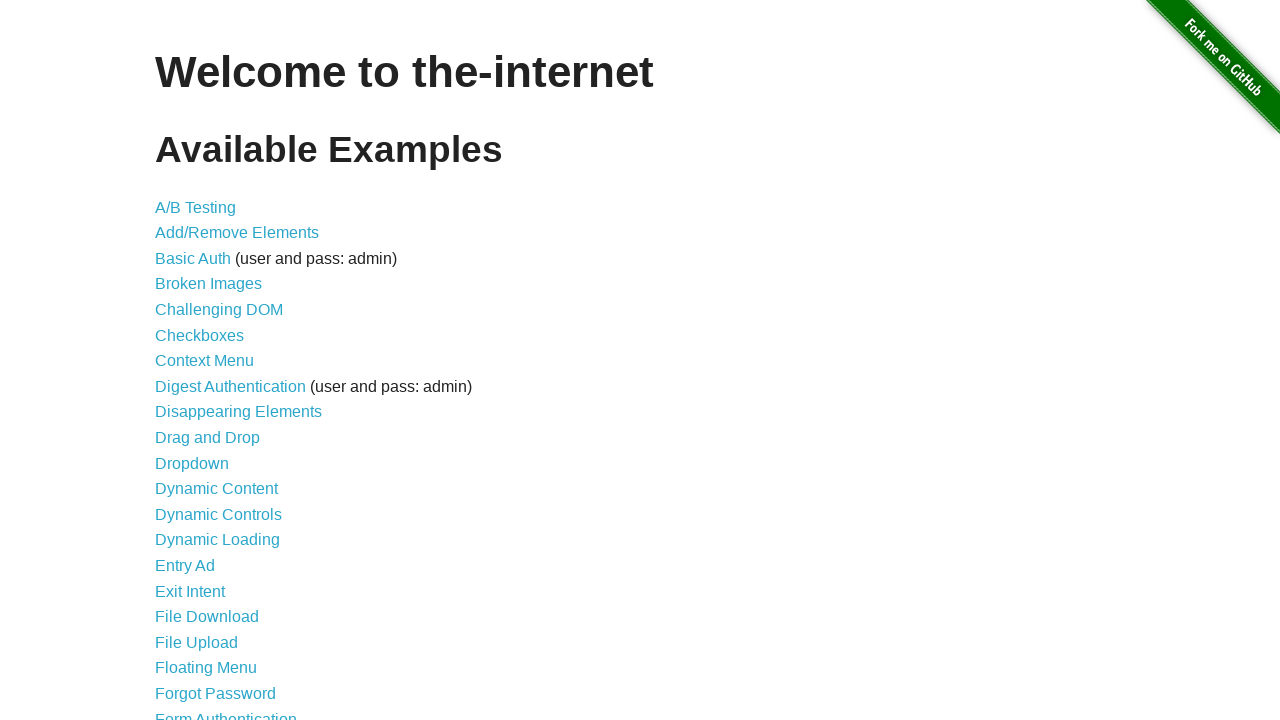

Clicked on JavaScript Alerts link at (214, 361) on xpath=//a[text()='JavaScript Alerts']
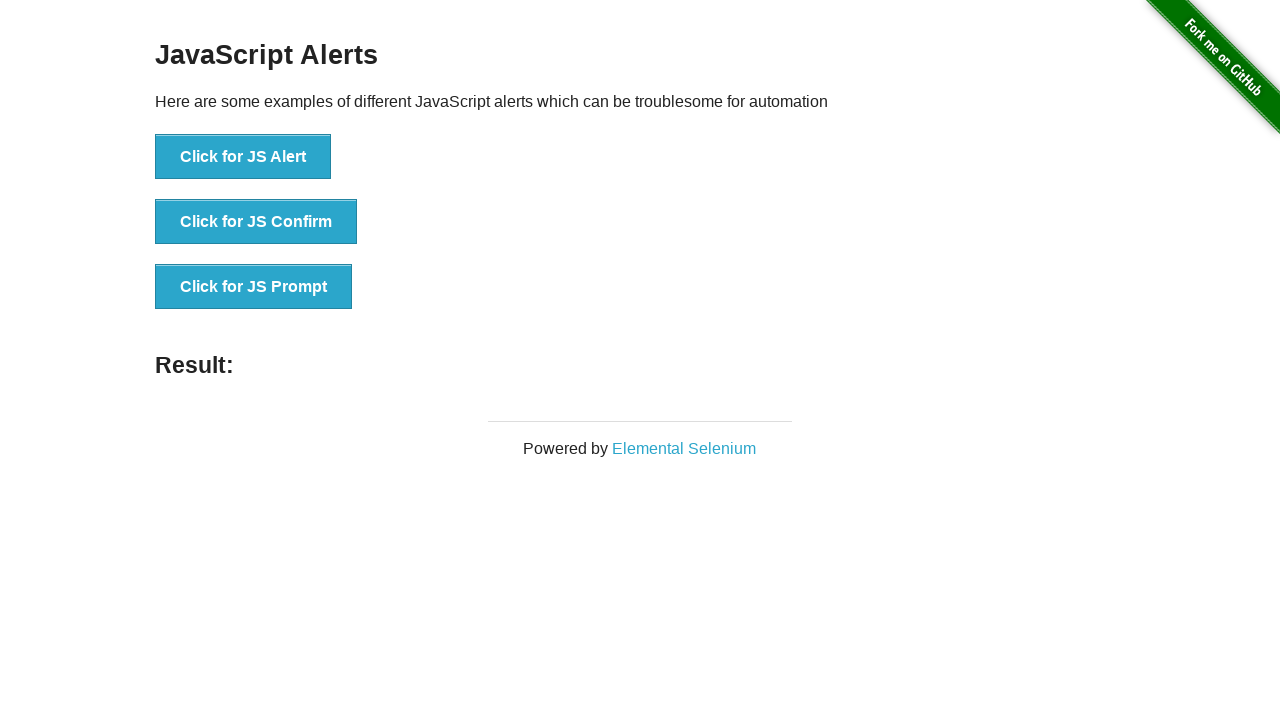

Set up dialog handler to dismiss prompts
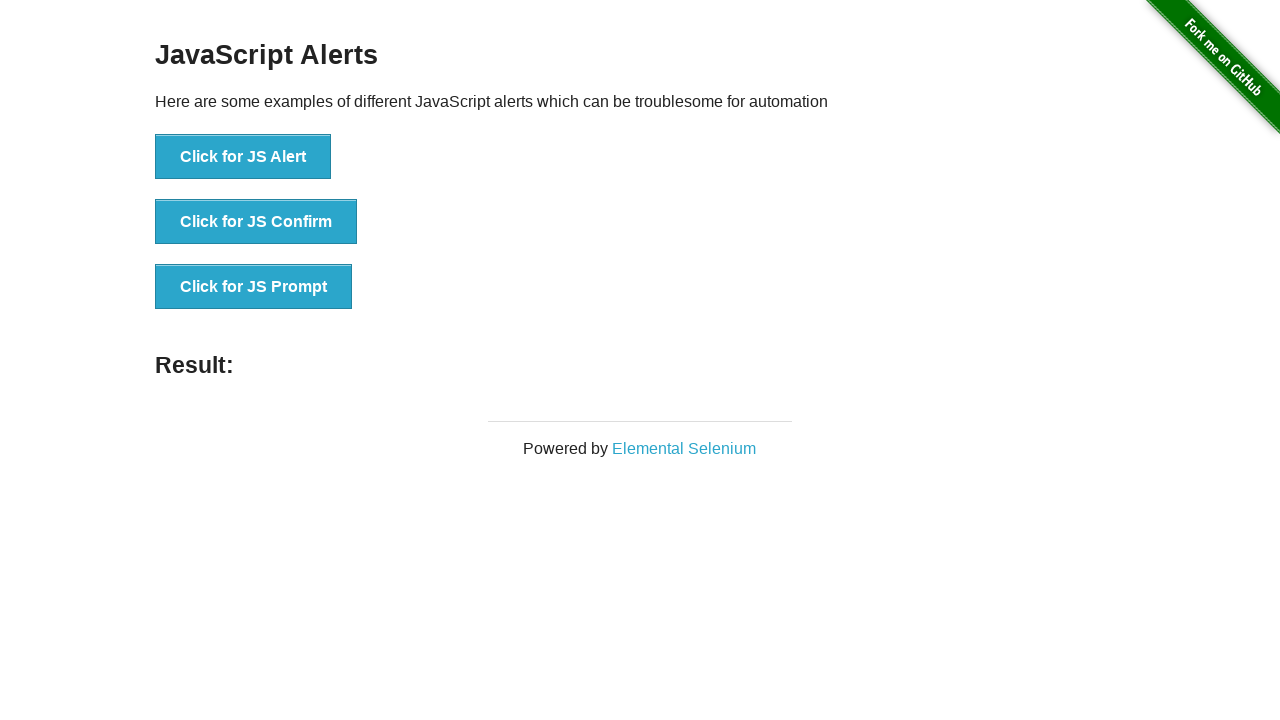

Clicked button to trigger JavaScript Prompt dialog at (254, 287) on xpath=//button[text()='Click for JS Prompt']
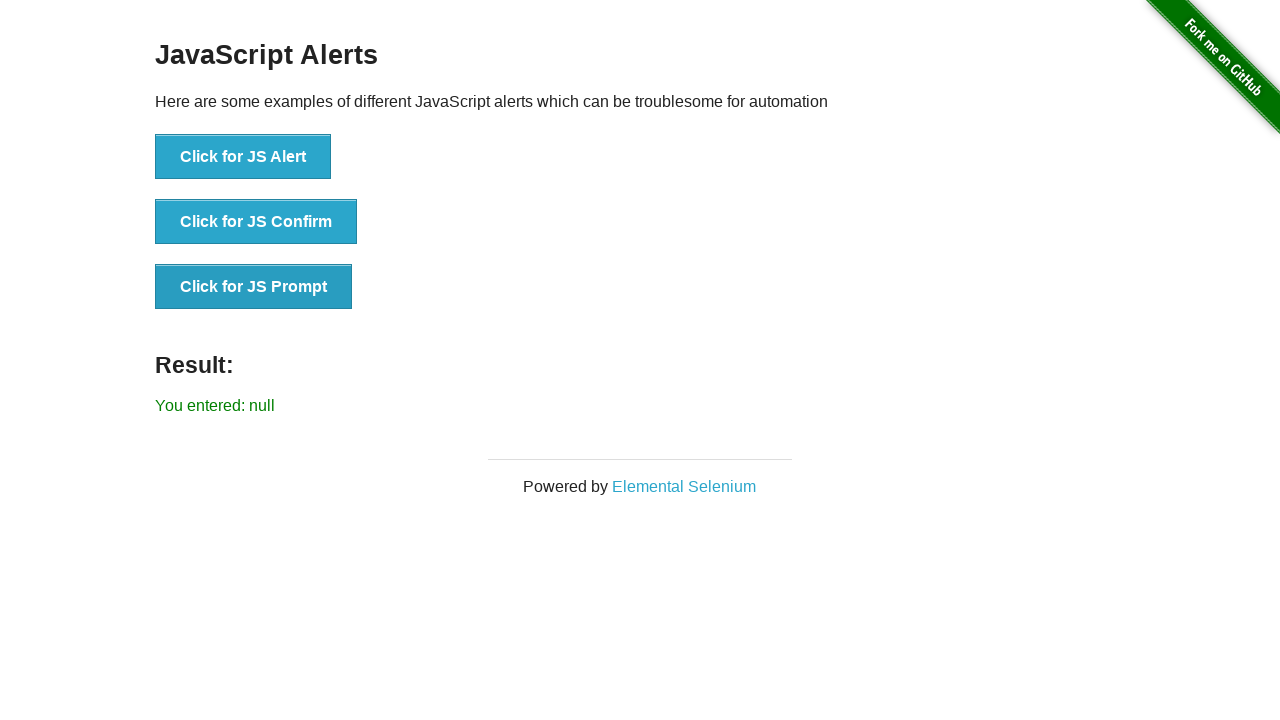

Prompt dialog dismissed and result text updated
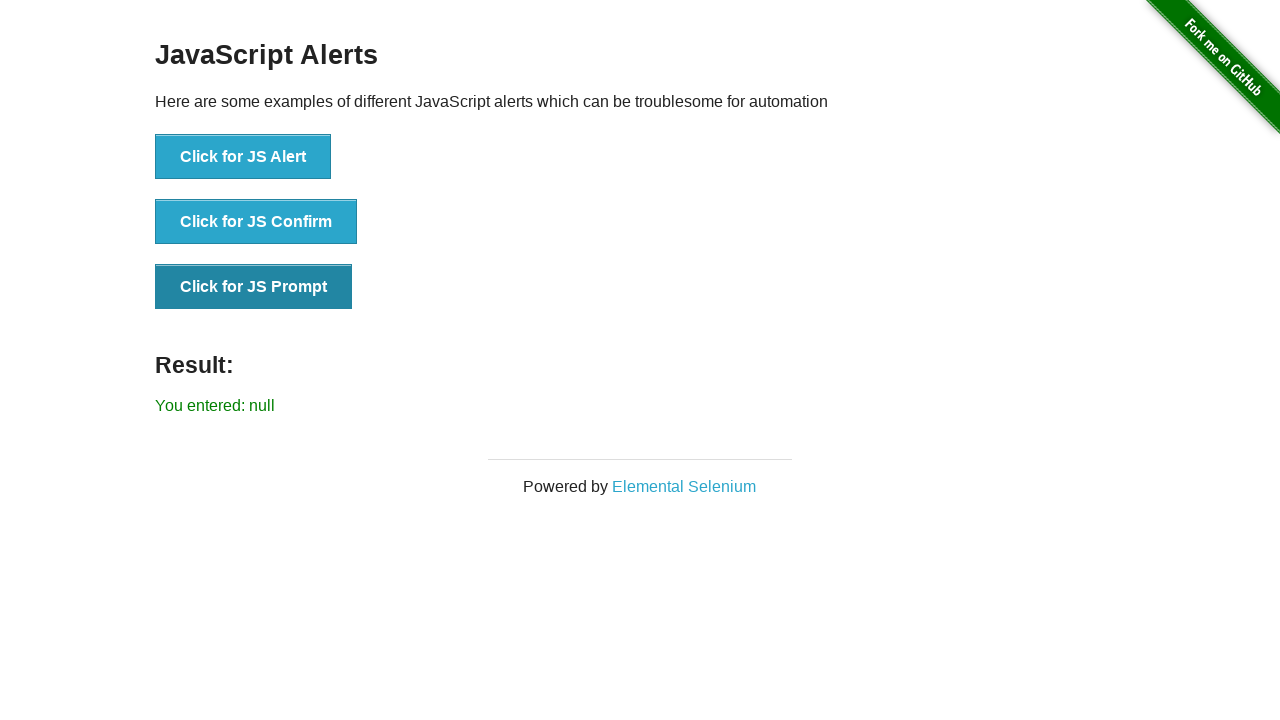

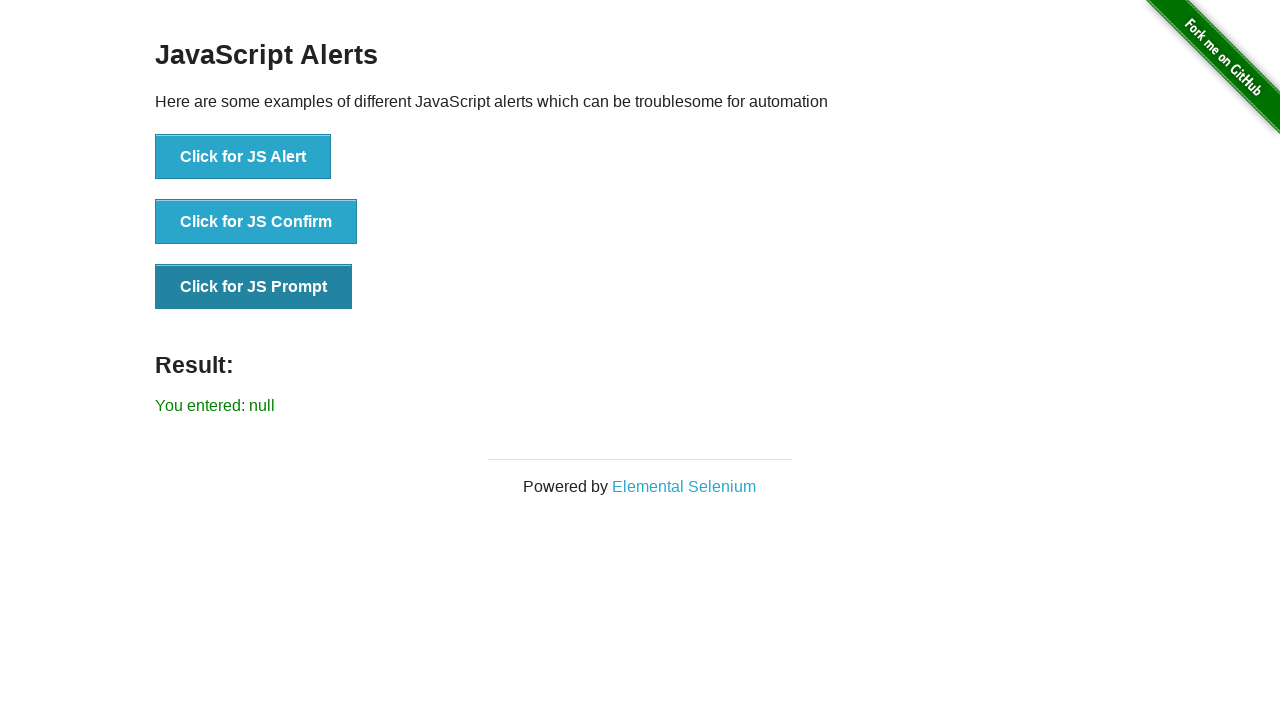